Tests an e-commerce grocery site by searching for products containing "ca", verifying 4 products are visible, adding items to cart including Cashews, and proceeding through checkout to place an order.

Starting URL: https://rahulshettyacademy.com/seleniumPractise

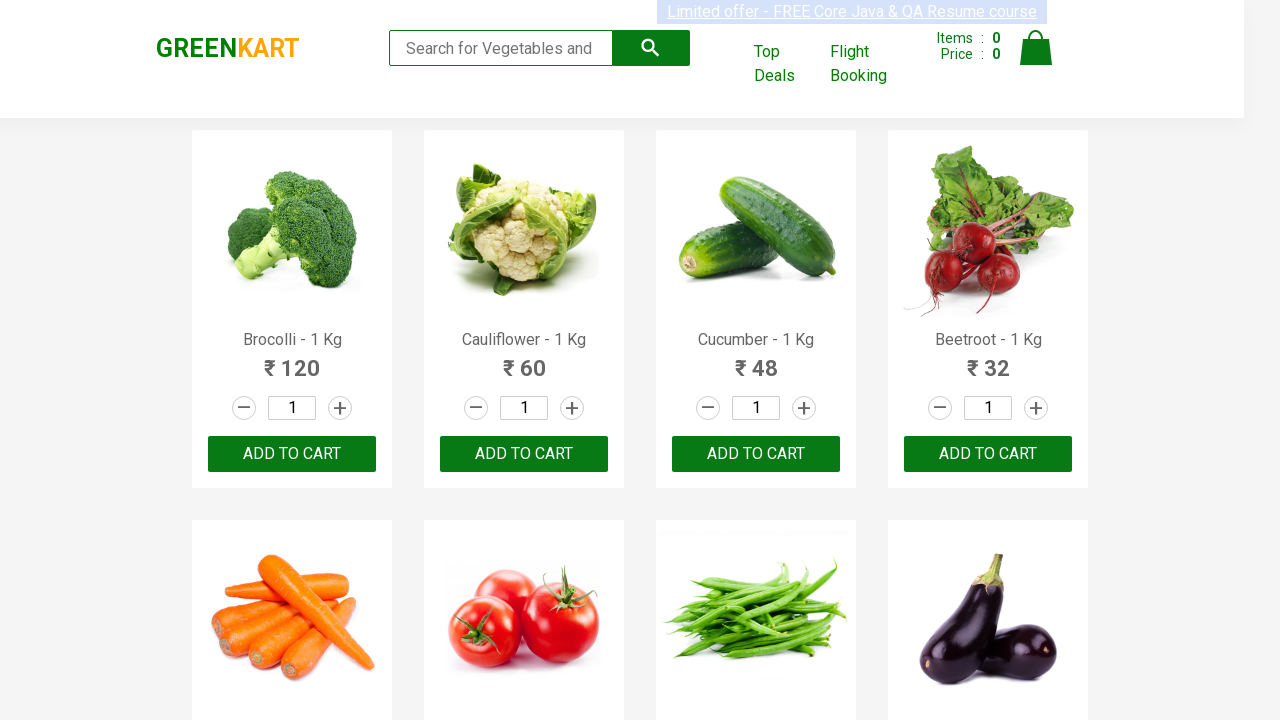

Filled search box with 'ca' to filter products on .search-keyword
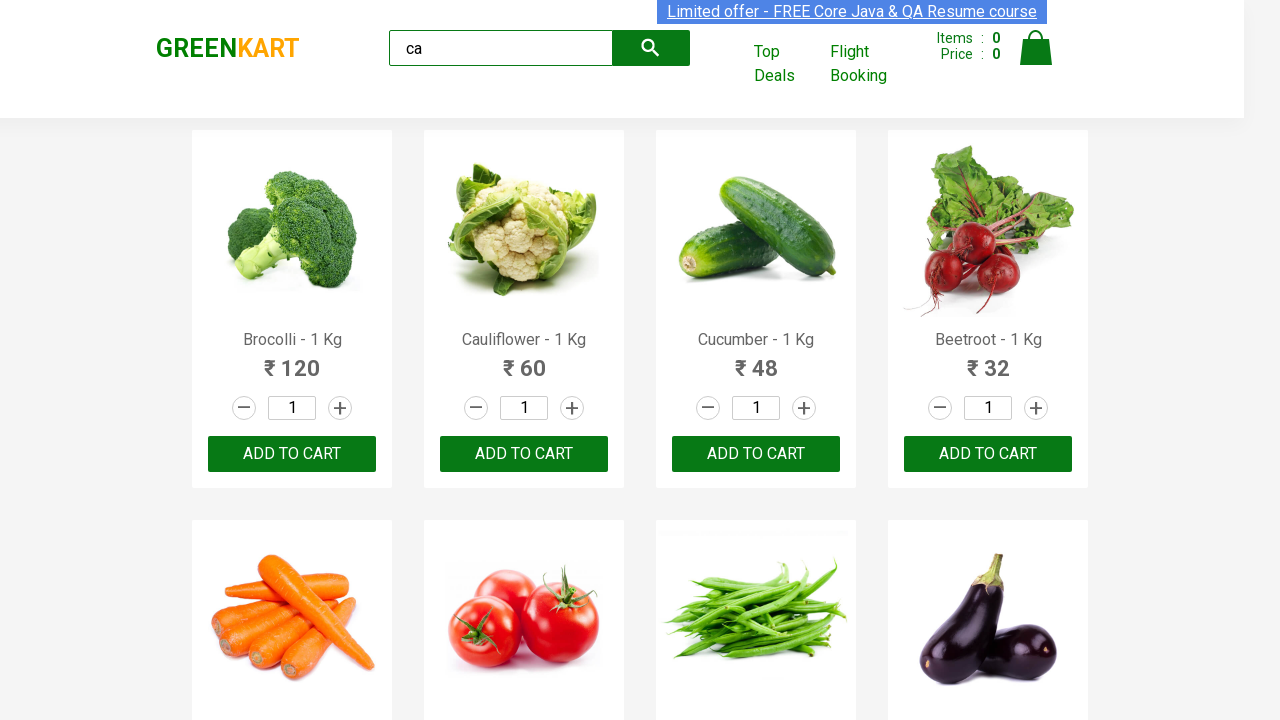

Waited 2 seconds for products to filter
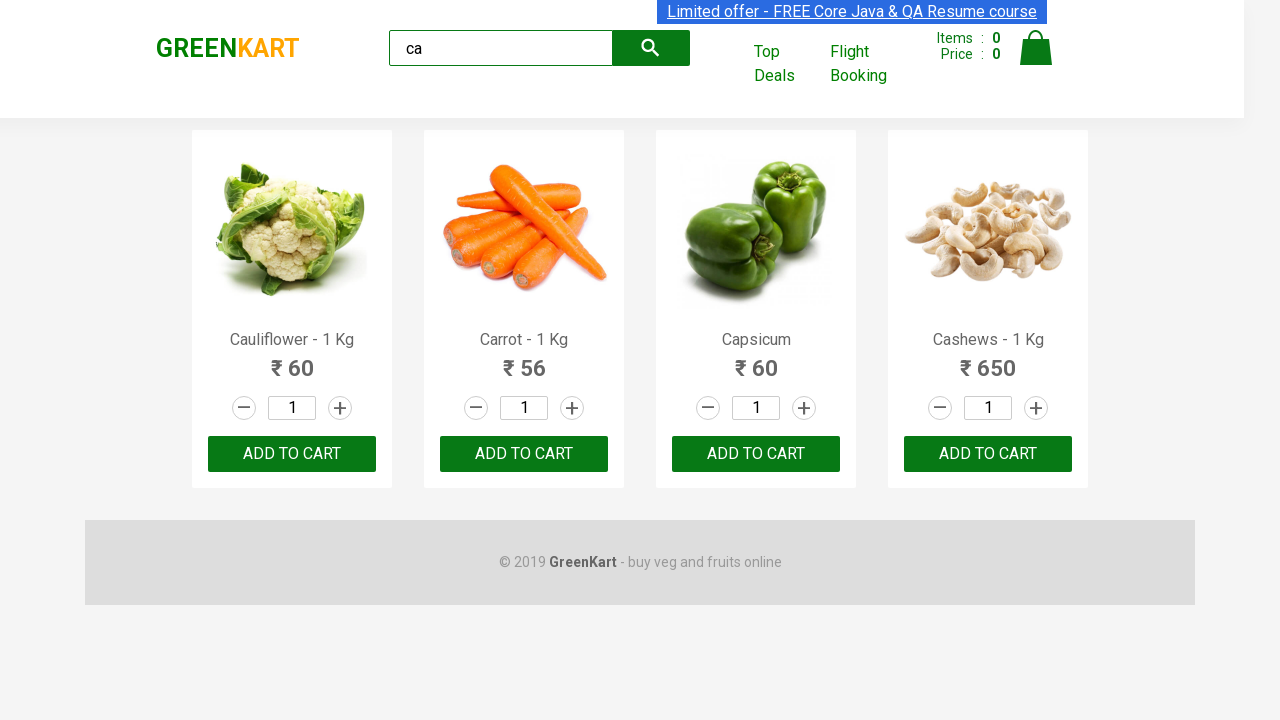

Verified visible products loaded
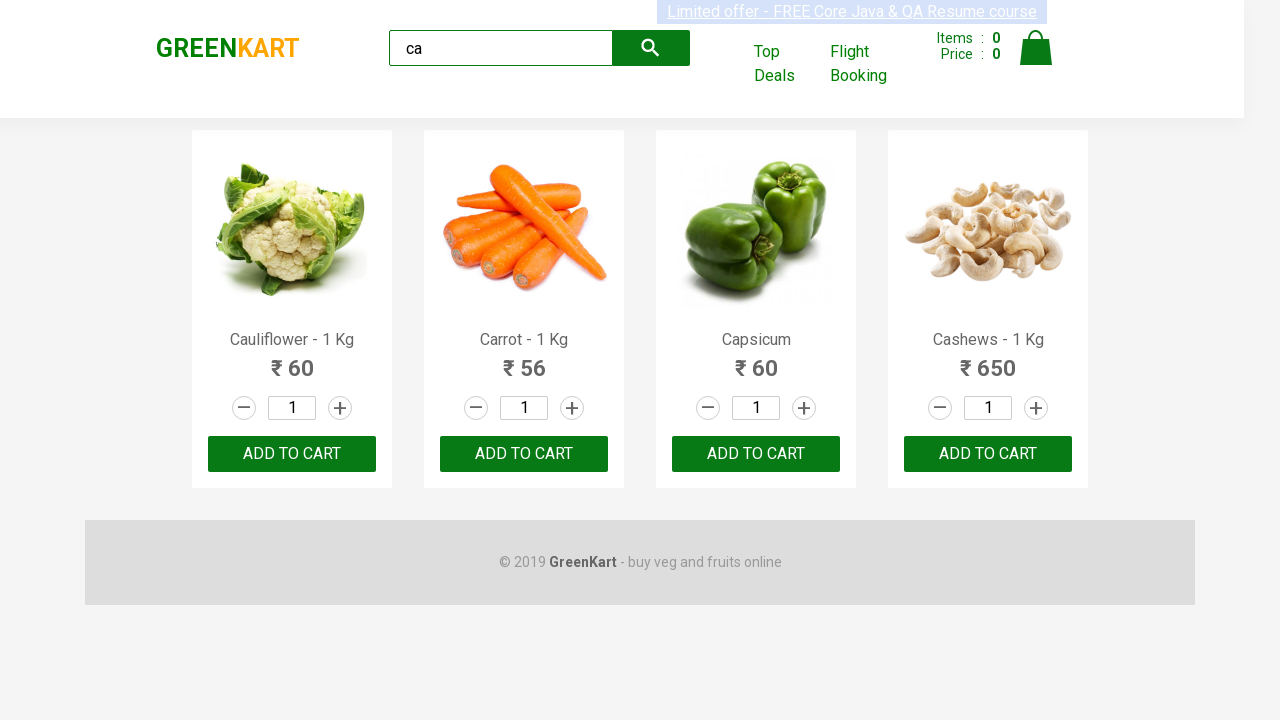

Clicked ADD TO CART on third product at (756, 454) on .products .product >> nth=2 >> text=ADD TO CART
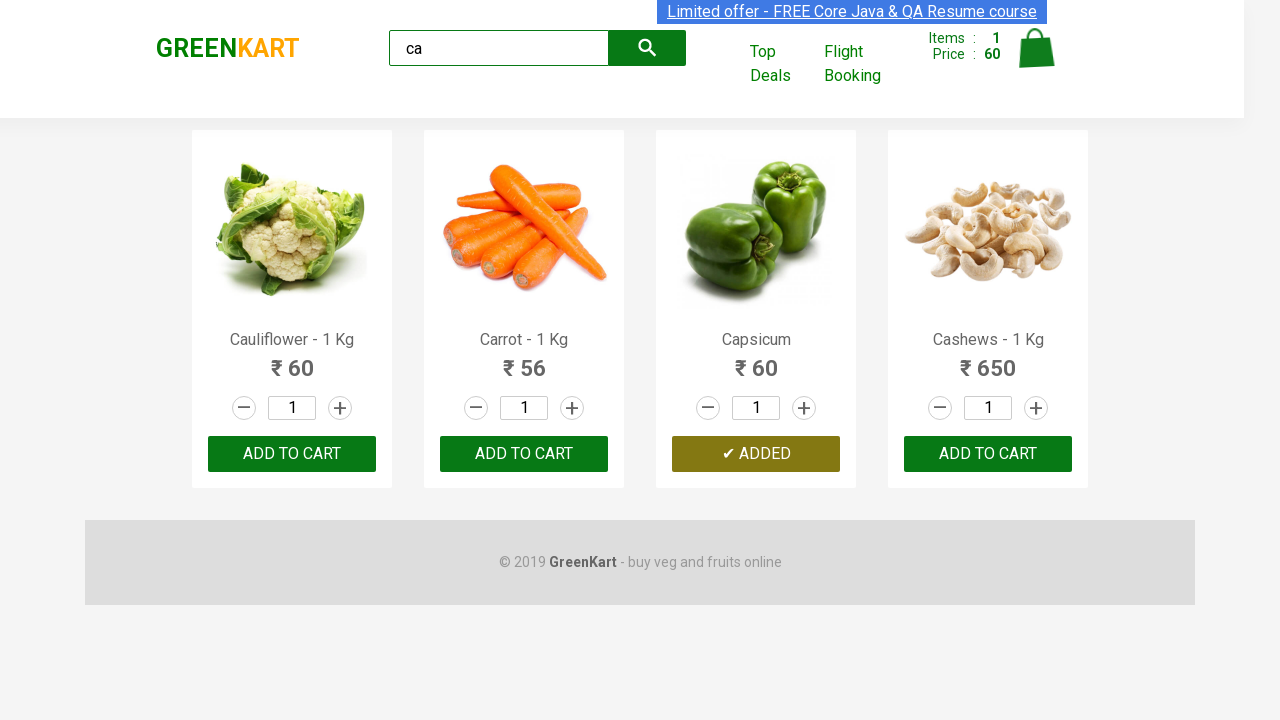

Found and clicked ADD TO CART for Cashews product at (988, 454) on .products .product >> nth=3 >> button
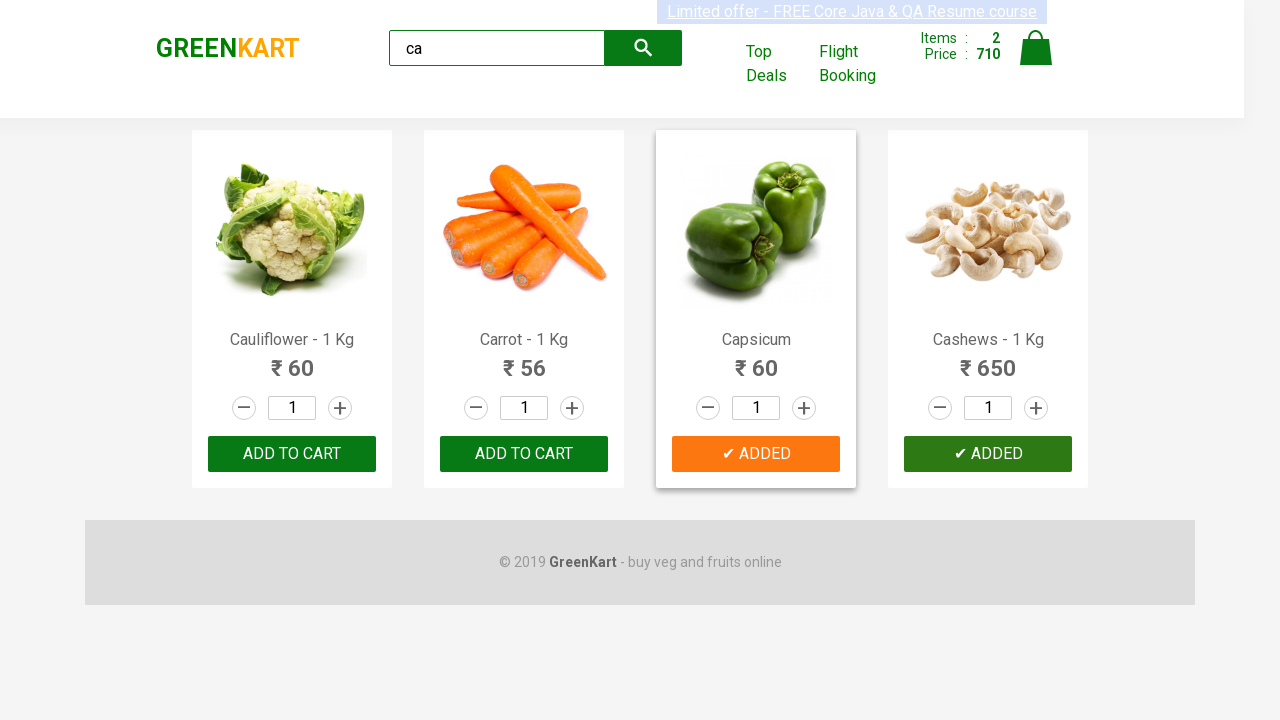

Verified brand logo displays 'GREENKART'
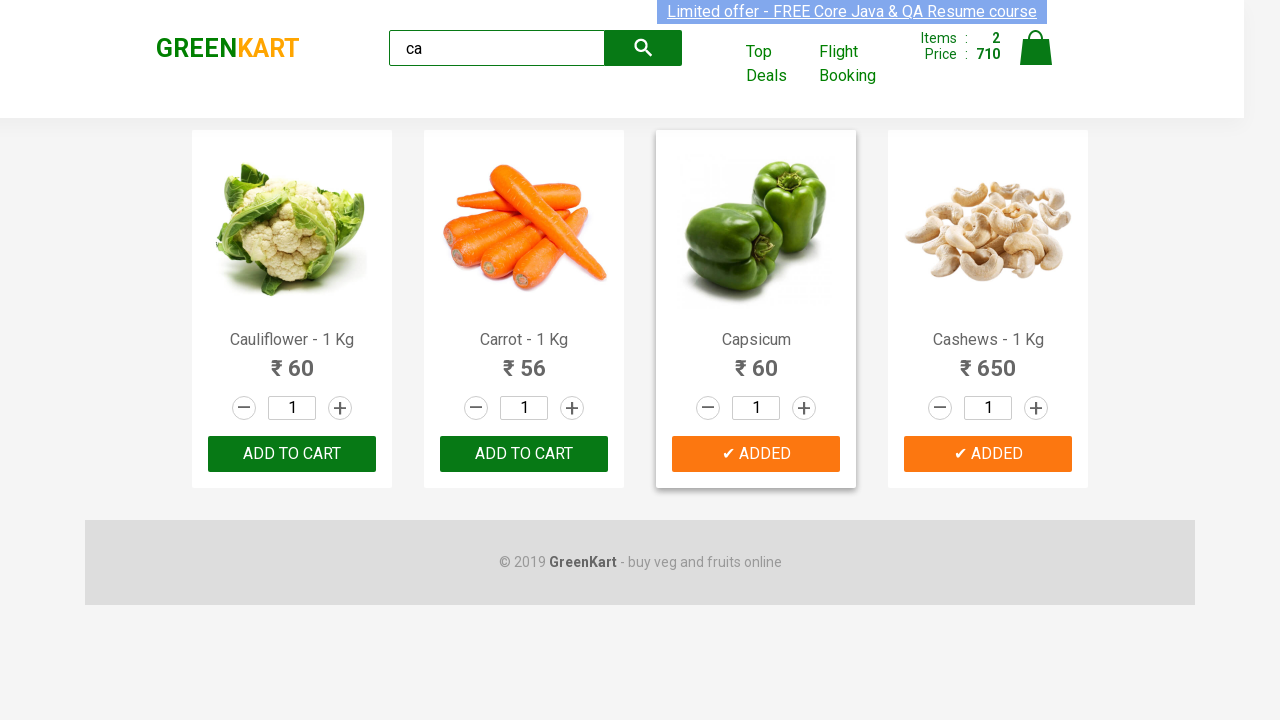

Clicked cart icon to view cart at (1036, 48) on .cart-icon > img
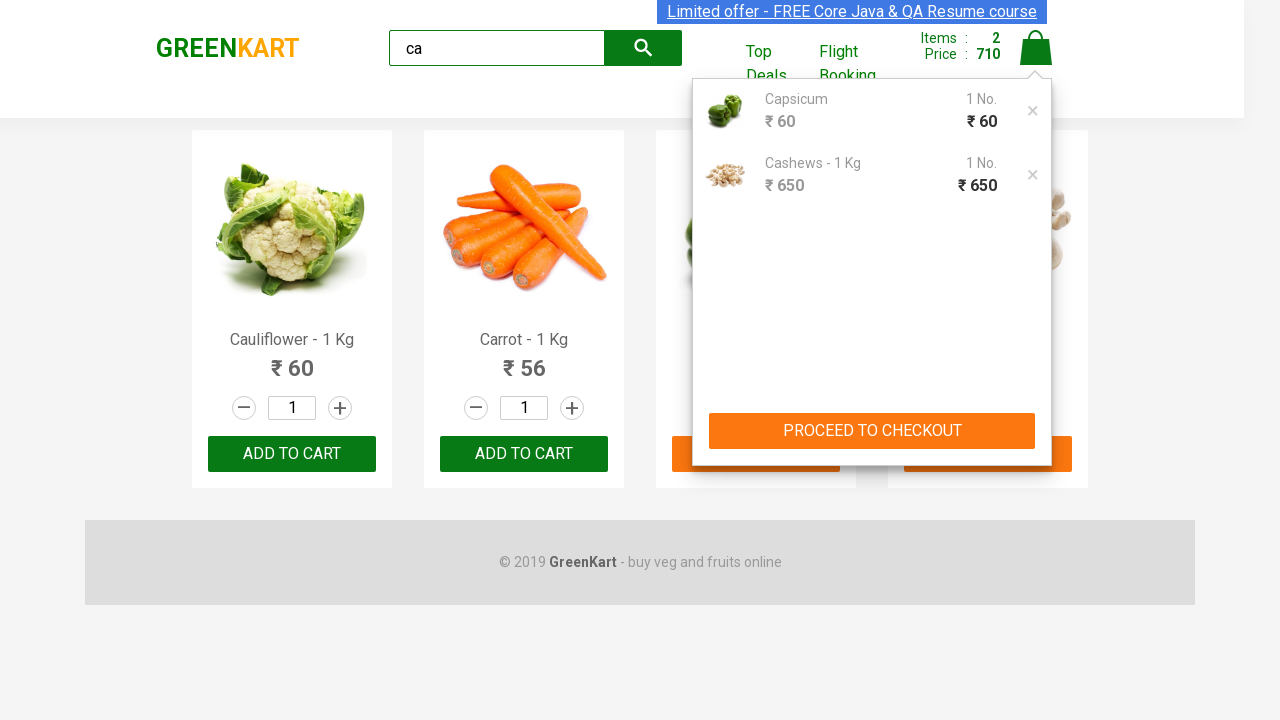

Clicked PROCEED TO CHECKOUT button at (872, 431) on text=PROCEED TO CHECKOUT
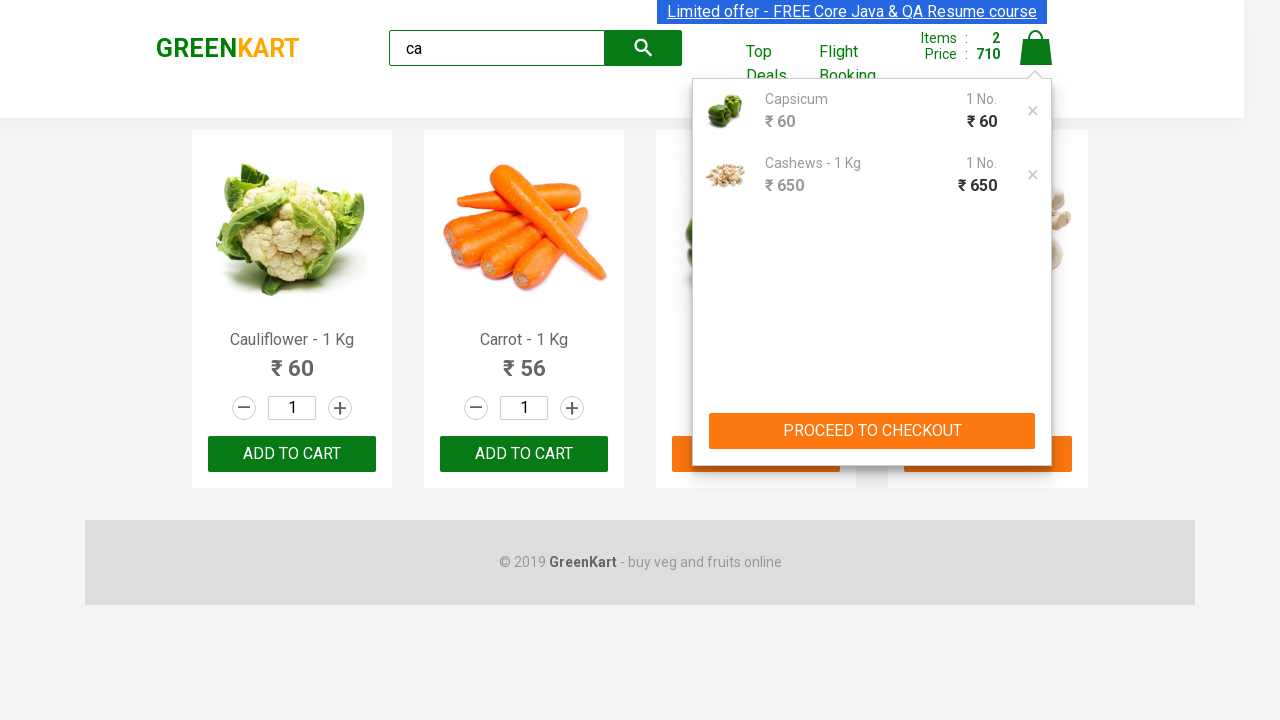

Clicked Place Order to complete purchase at (1036, 491) on text=Place Order
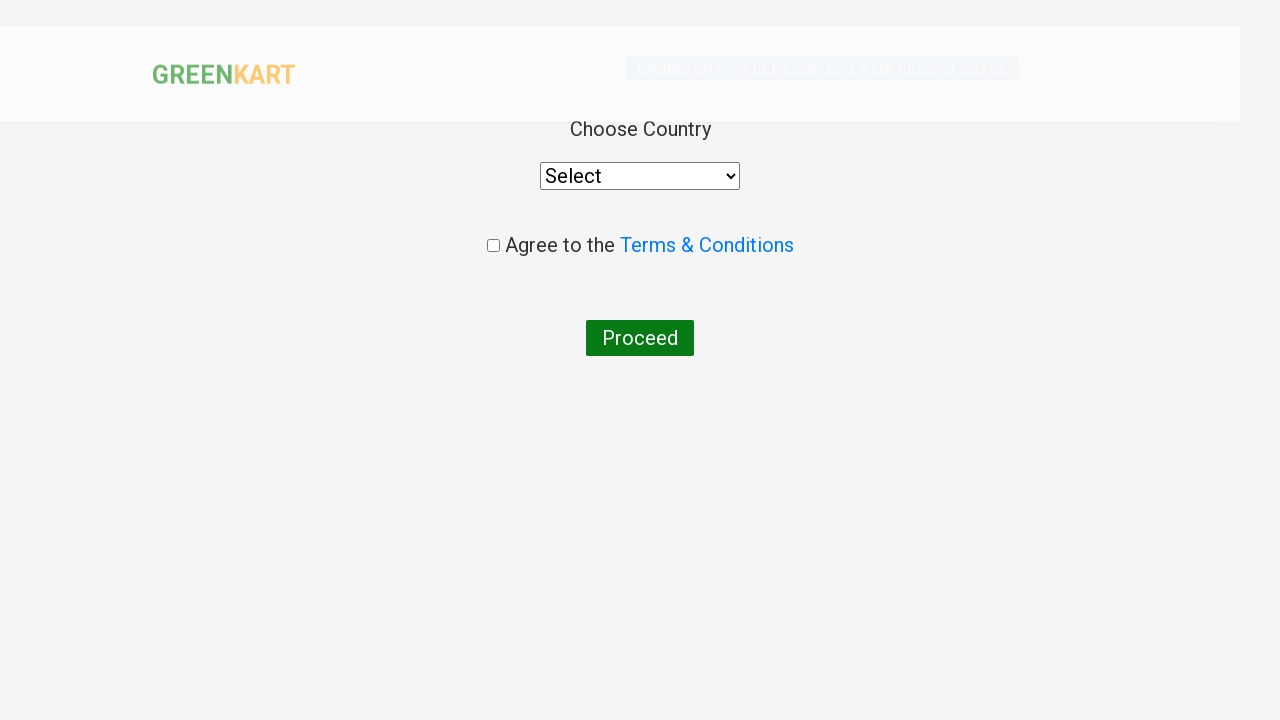

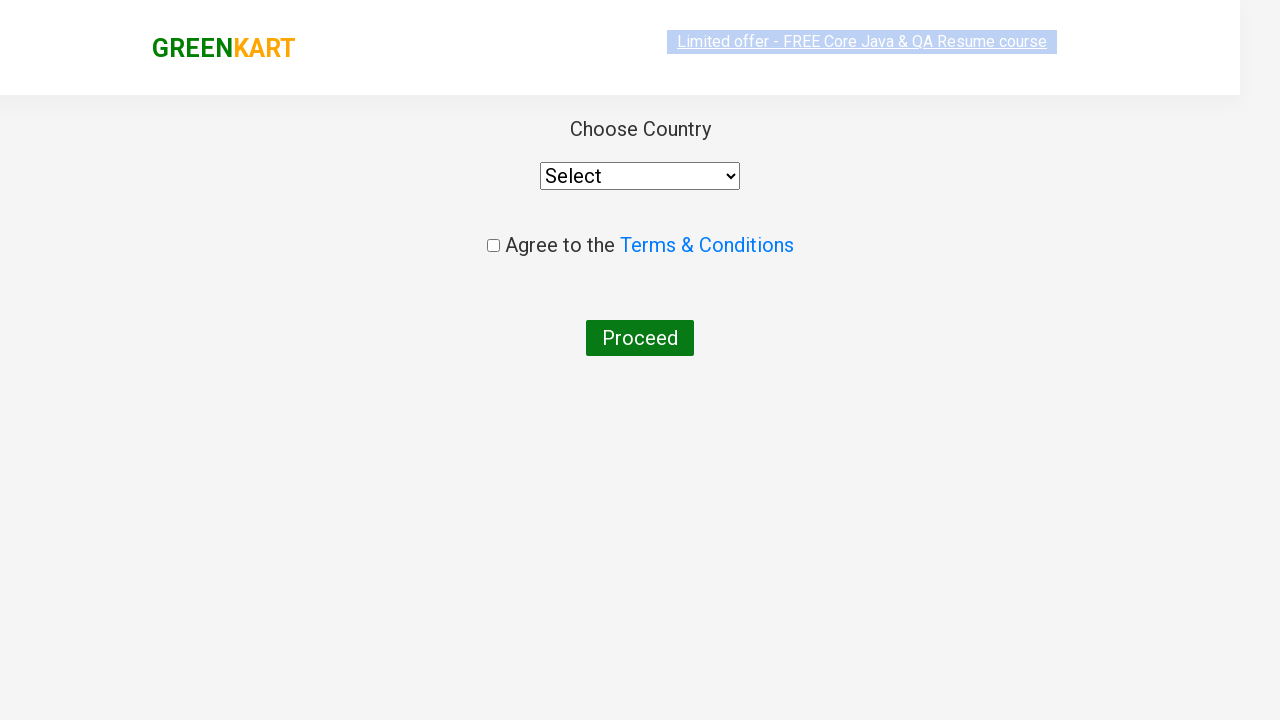